Tests student registration form by navigating to Forms section, clicking Practice Form, and filling out registration details including first name, last name, and mobile number

Starting URL: https://demoqa.com/

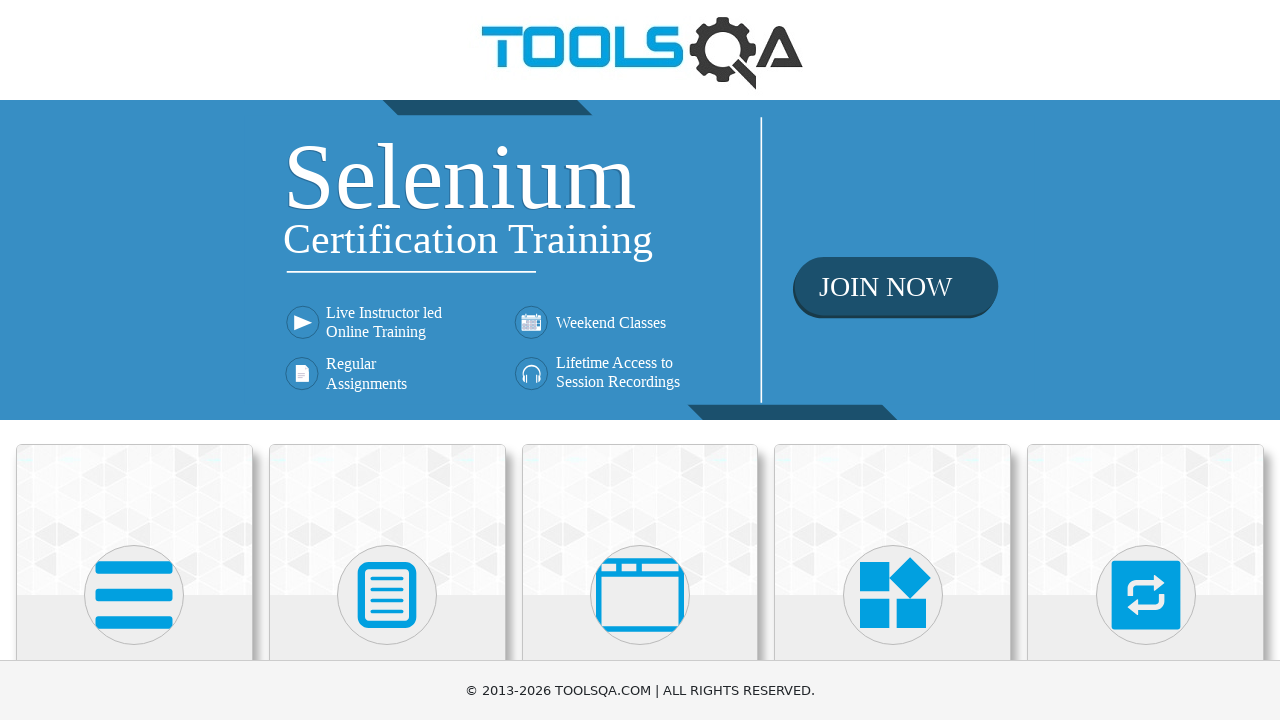

Clicked on Forms section at (387, 360) on text=Forms
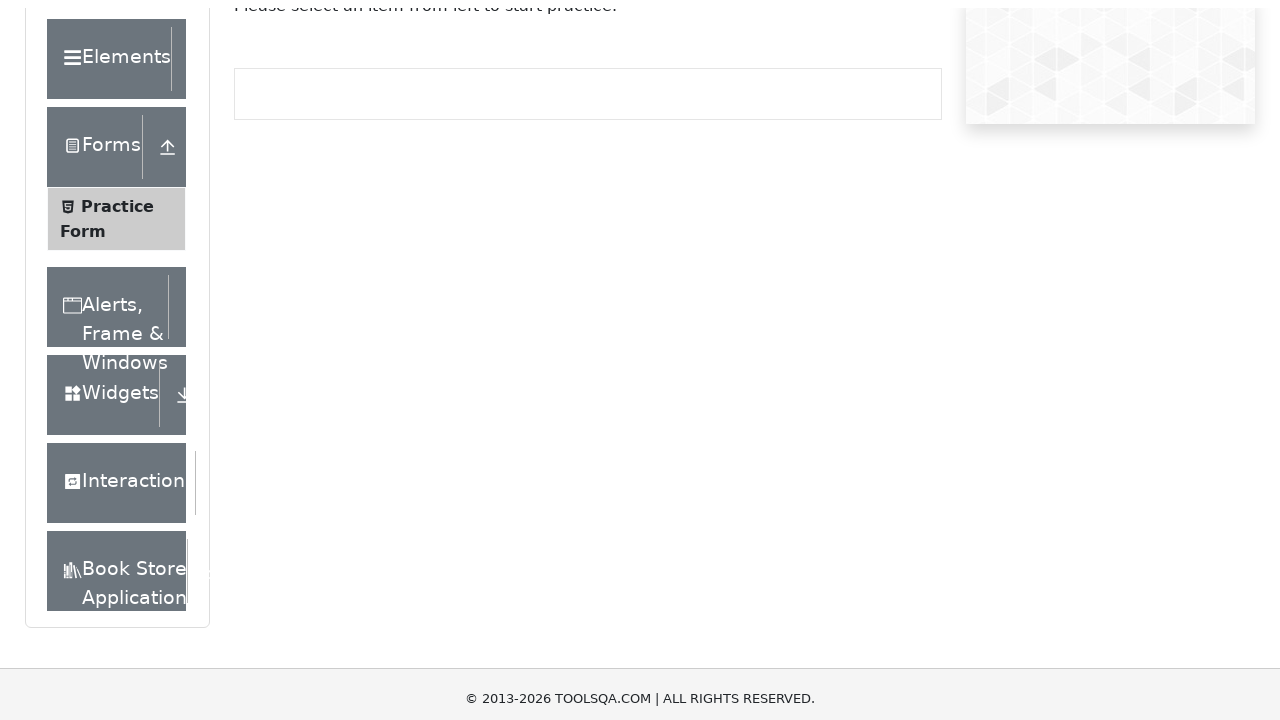

Clicked on Practice Form at (117, 336) on text=Practice Form
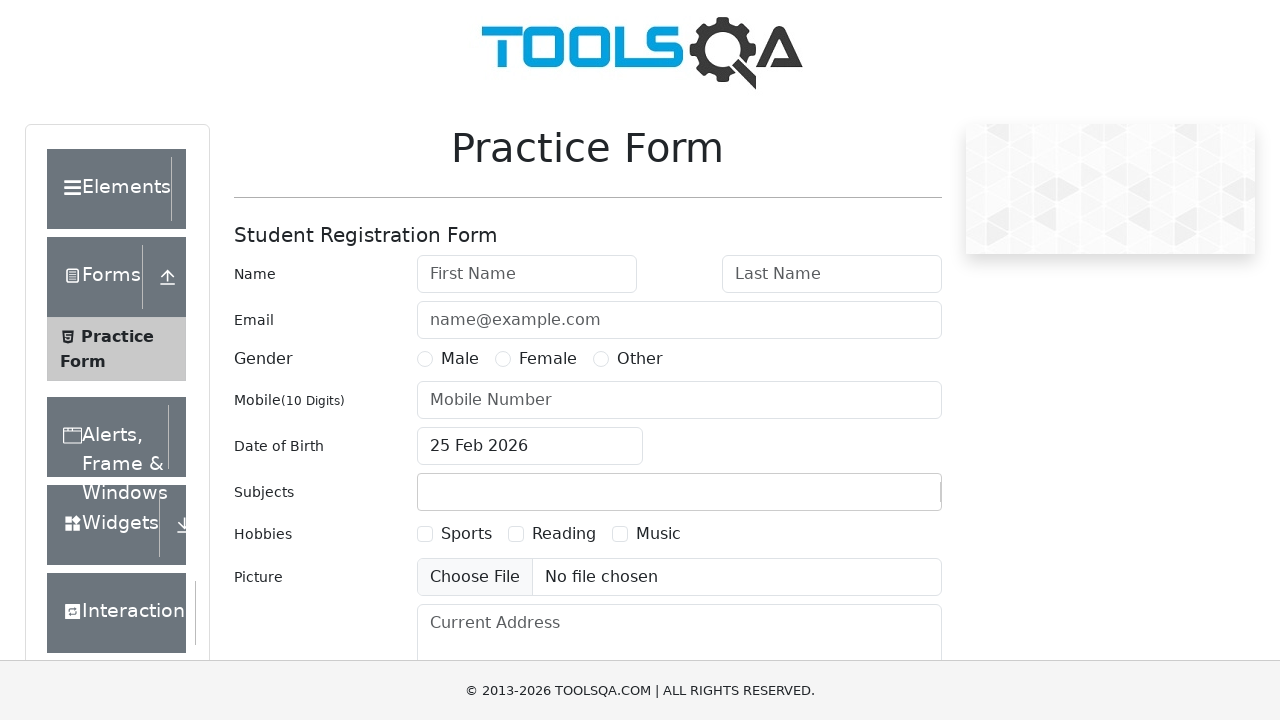

Filled first name field with 'Nino' on input#firstName
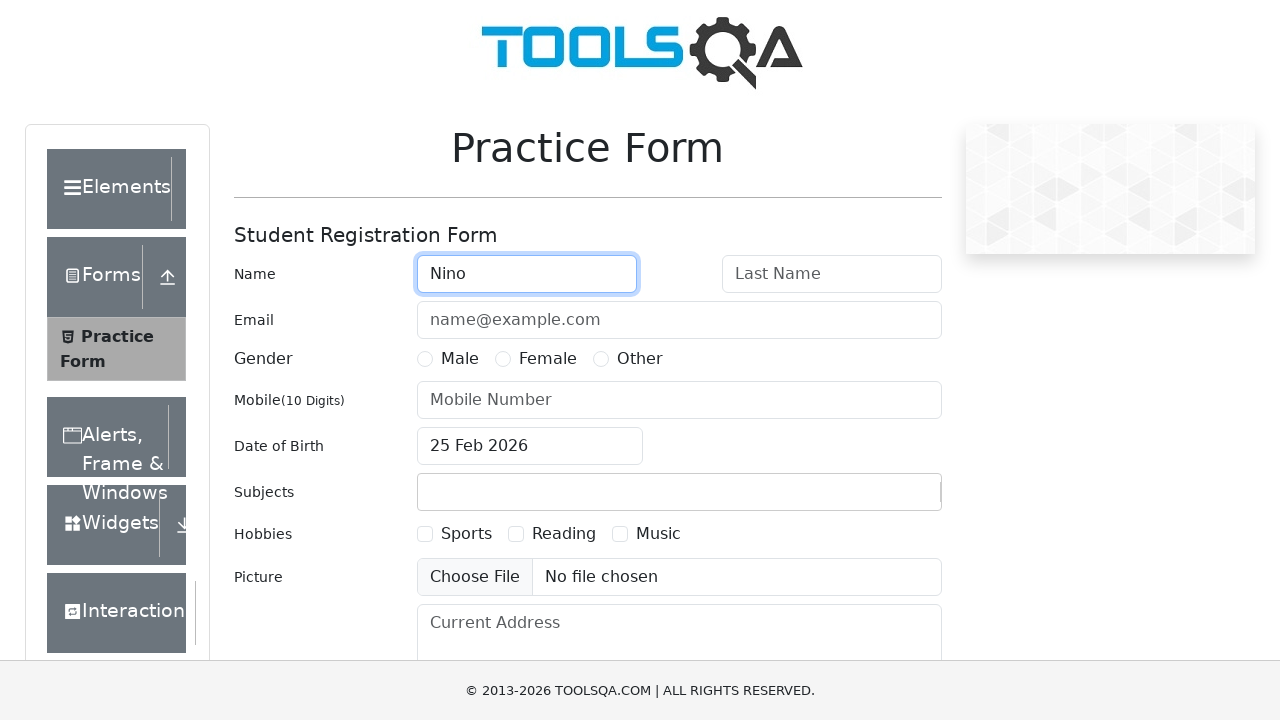

Filled last name field with 'Zakaidze' on input#lastName
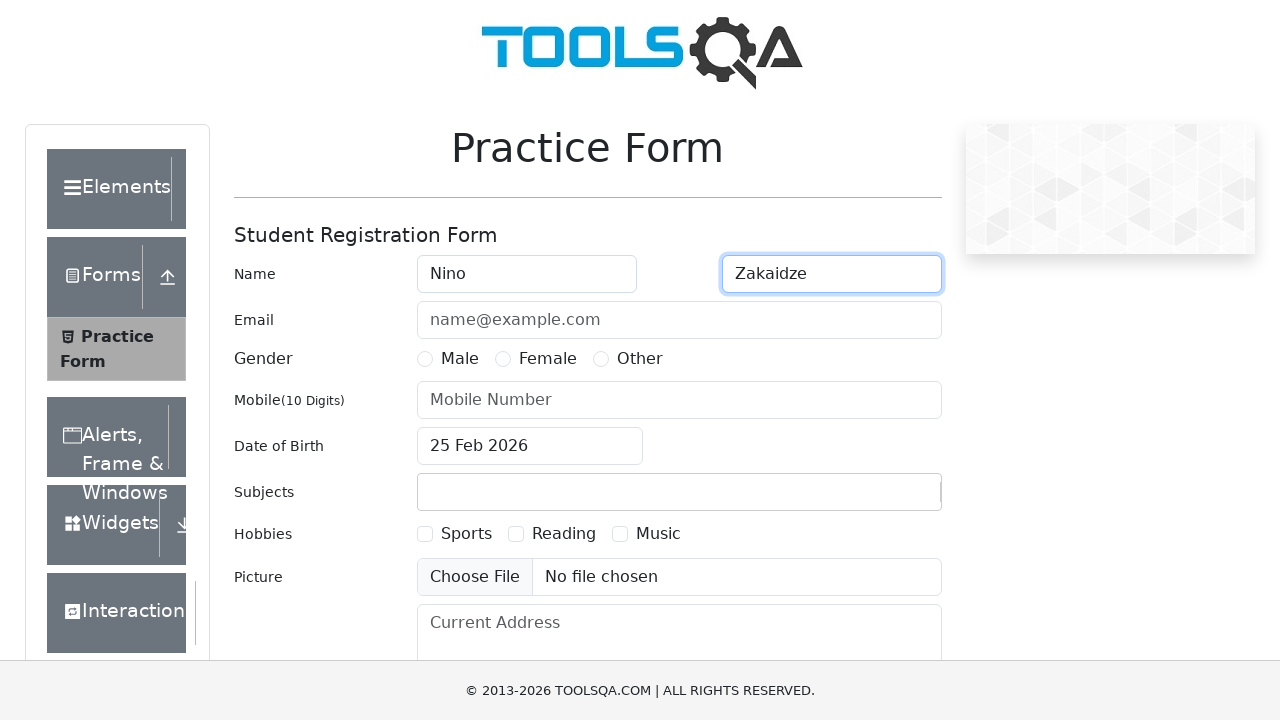

Selected Male gender option at (460, 359) on label[for='gender-radio-1']
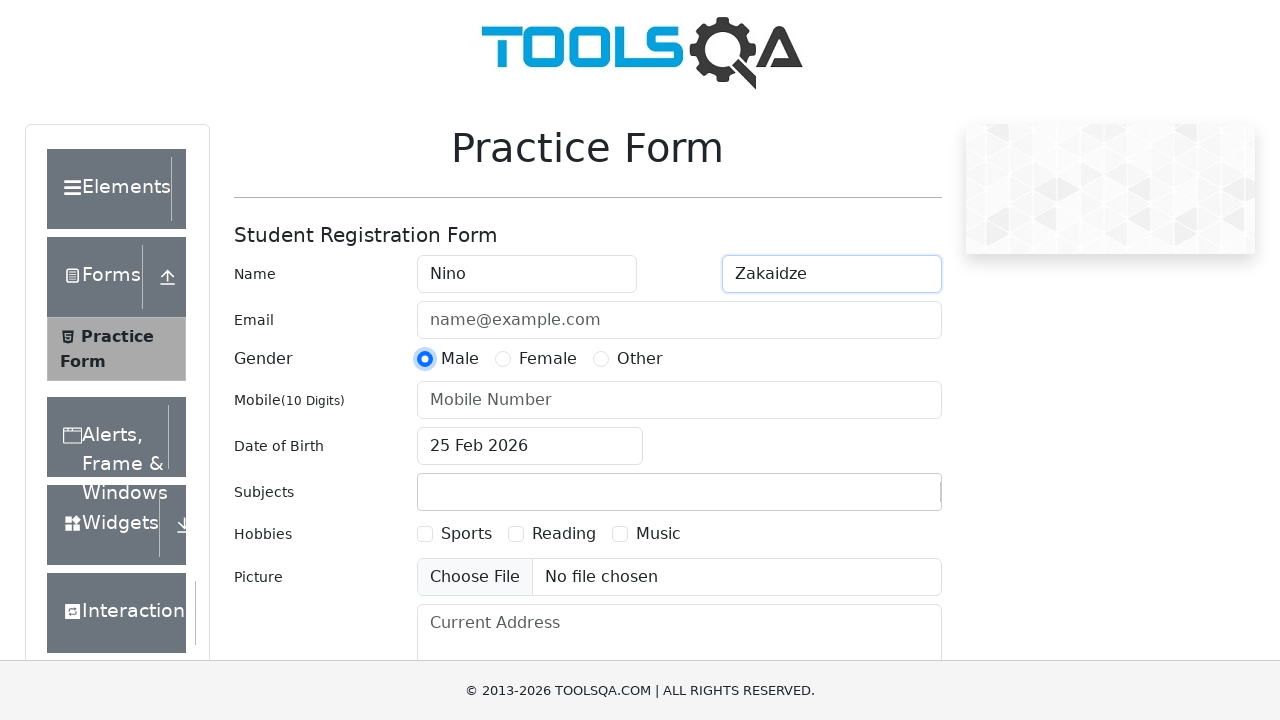

Filled mobile number field with '1231231230' on input#userNumber
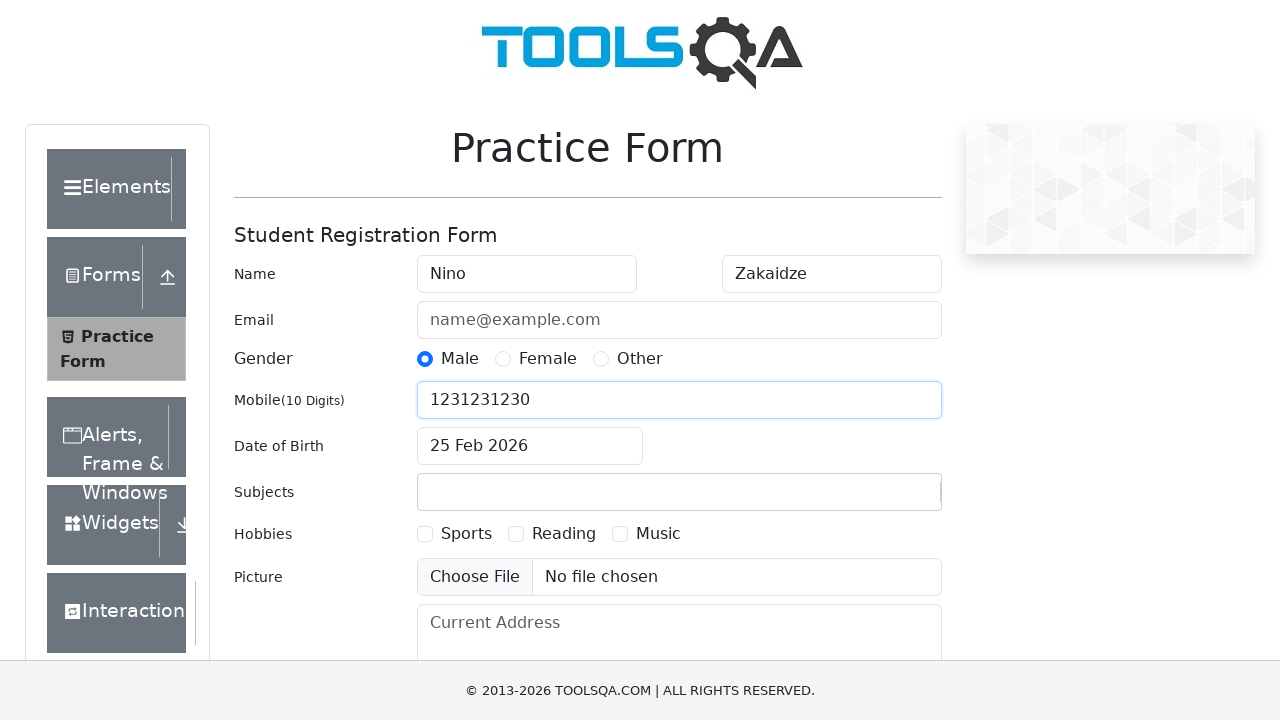

Clicked submit button to register at (885, 499) on button#submit
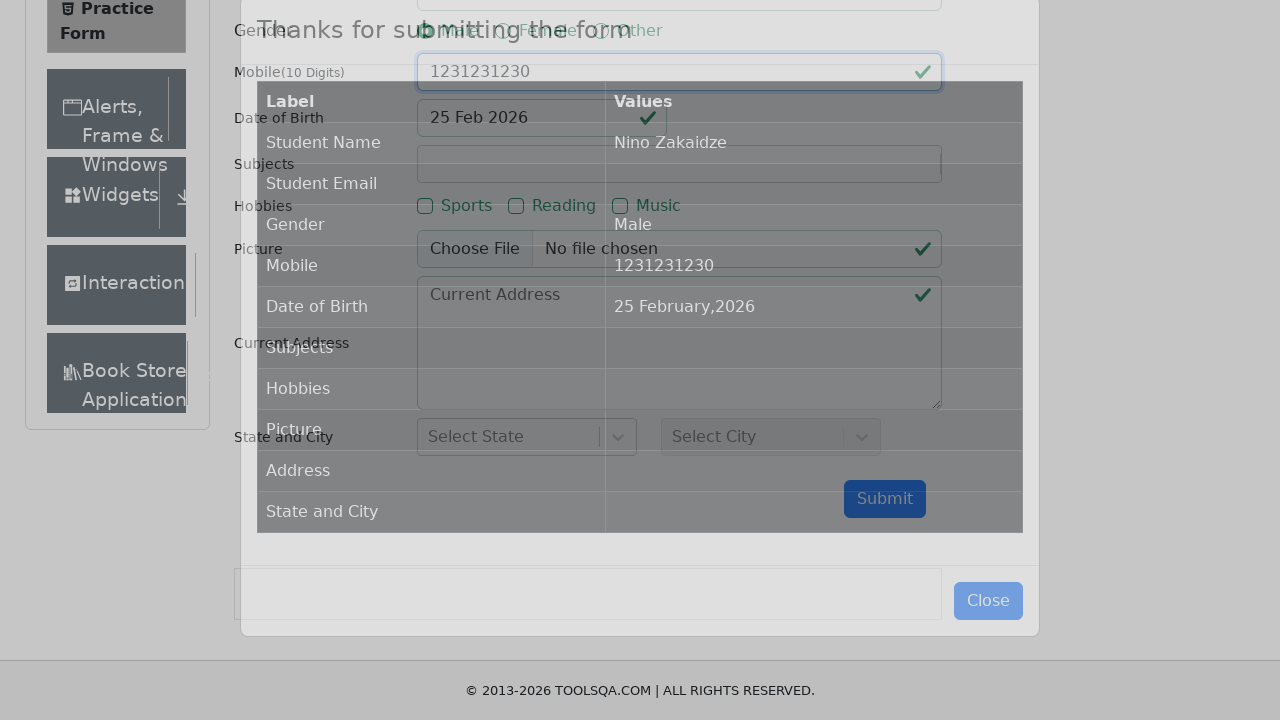

Registration success message appeared
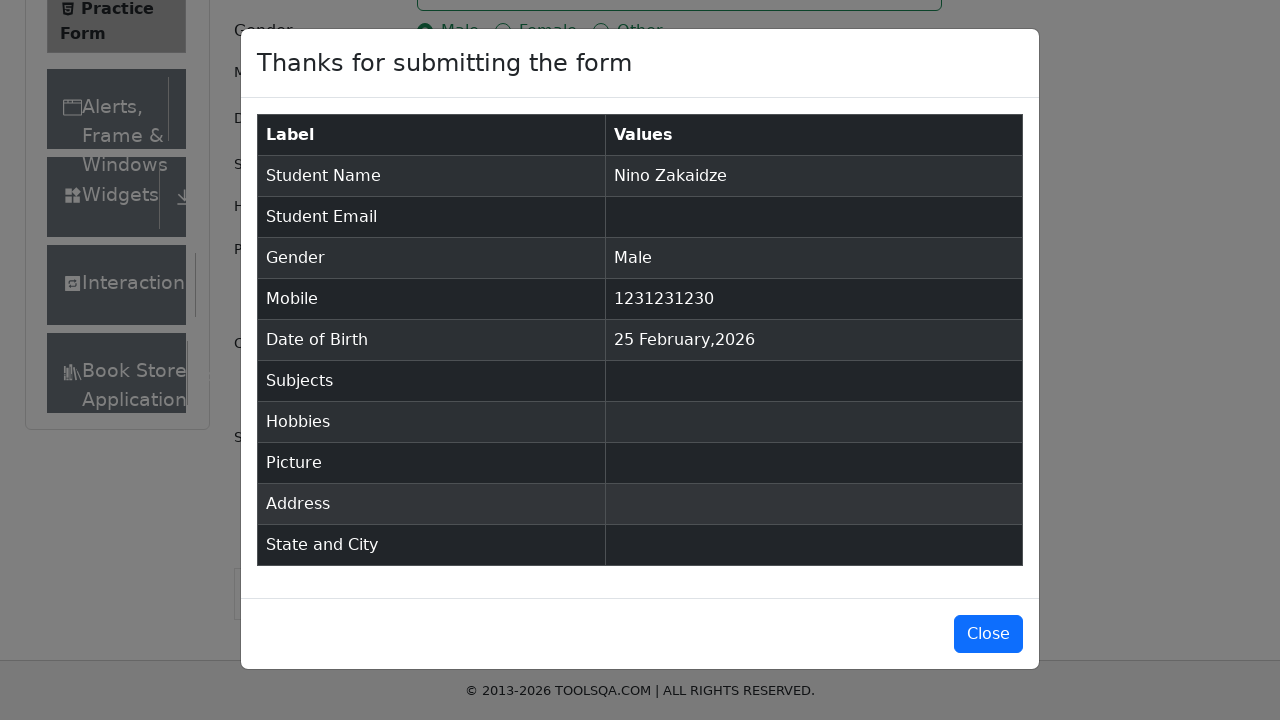

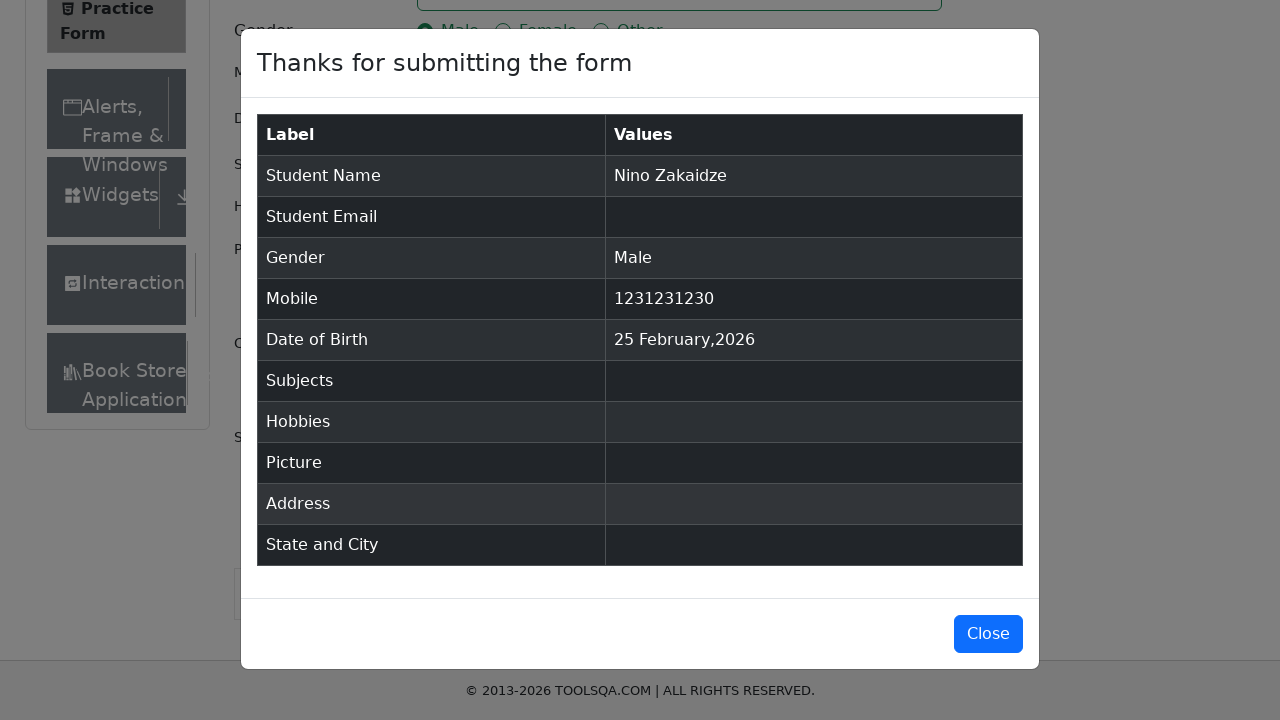